Tests dropdown selection by iterating through options and selecting "Chennai" from a city dropdown

Starting URL: https://speedwaytech.co.in/sample.html

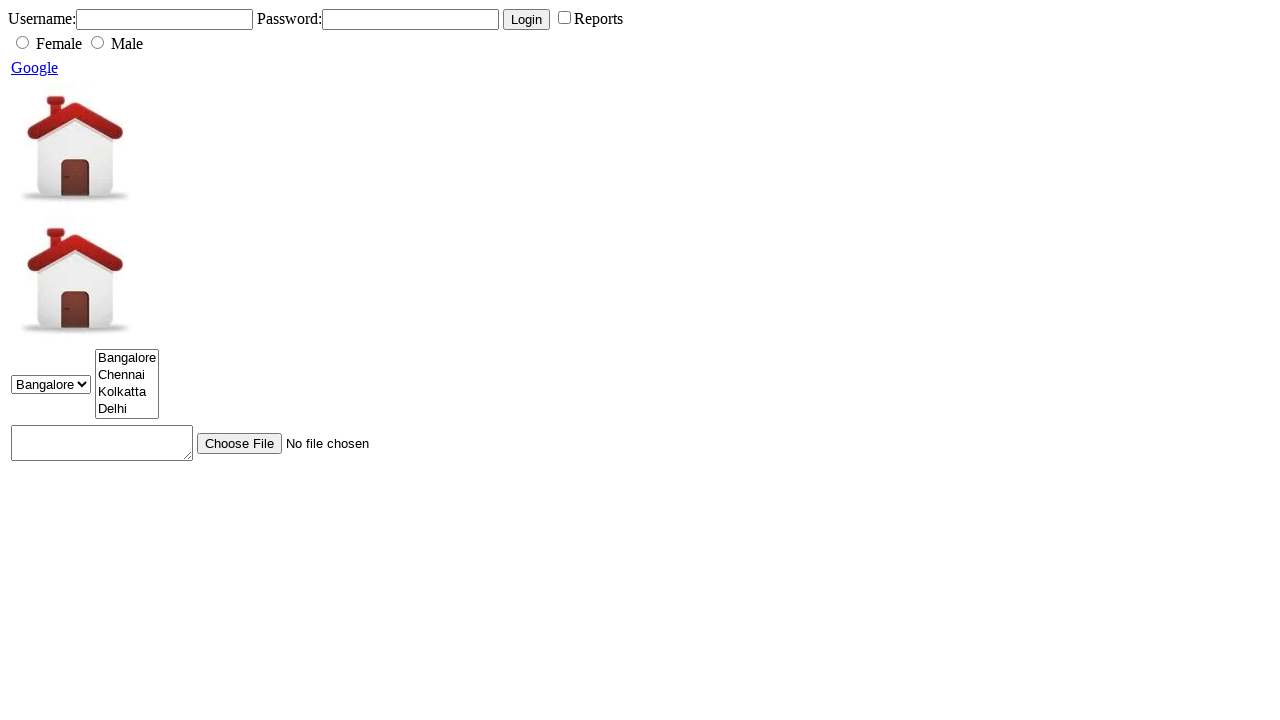

Navigated to sample page
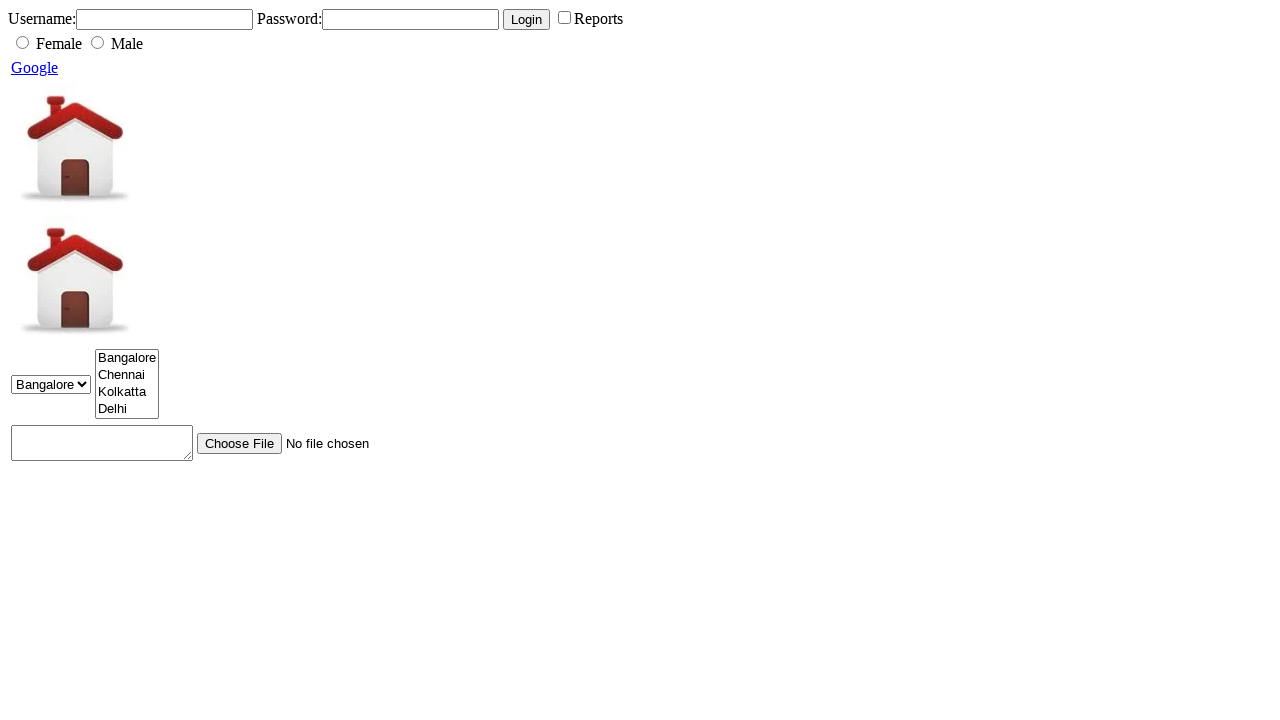

Selected 'Chennai' from city dropdown on select[name='city']
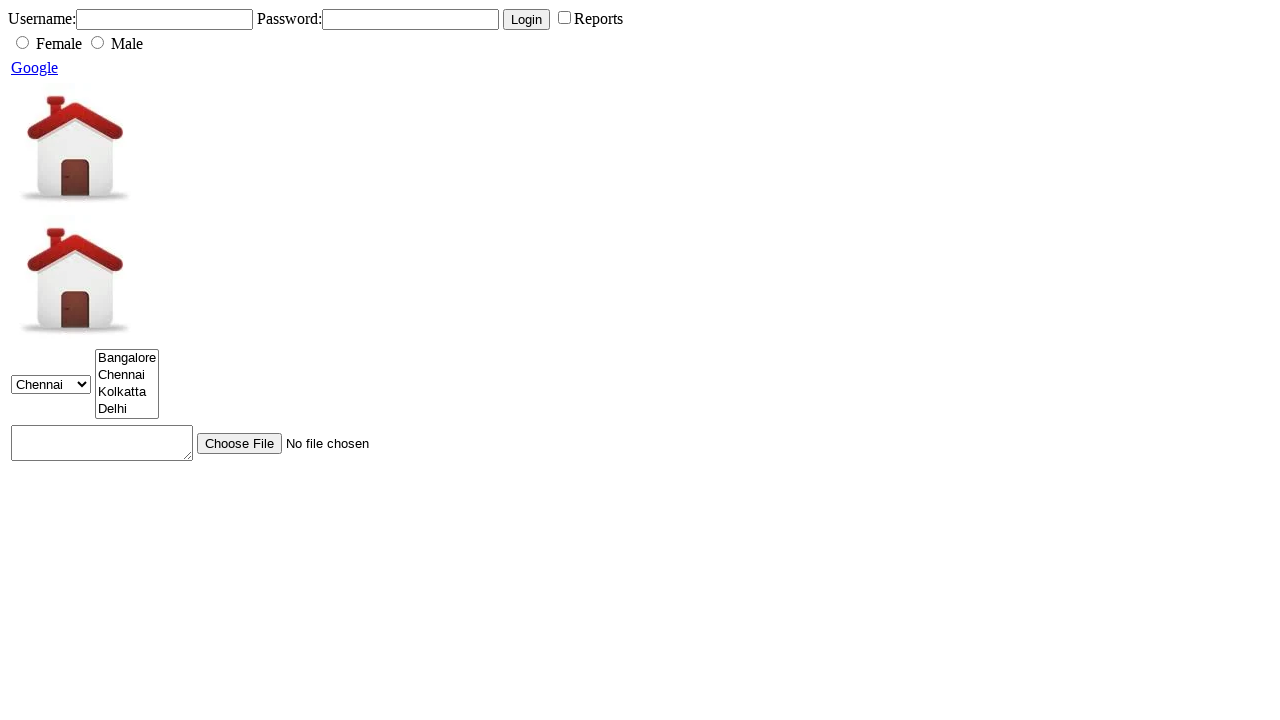

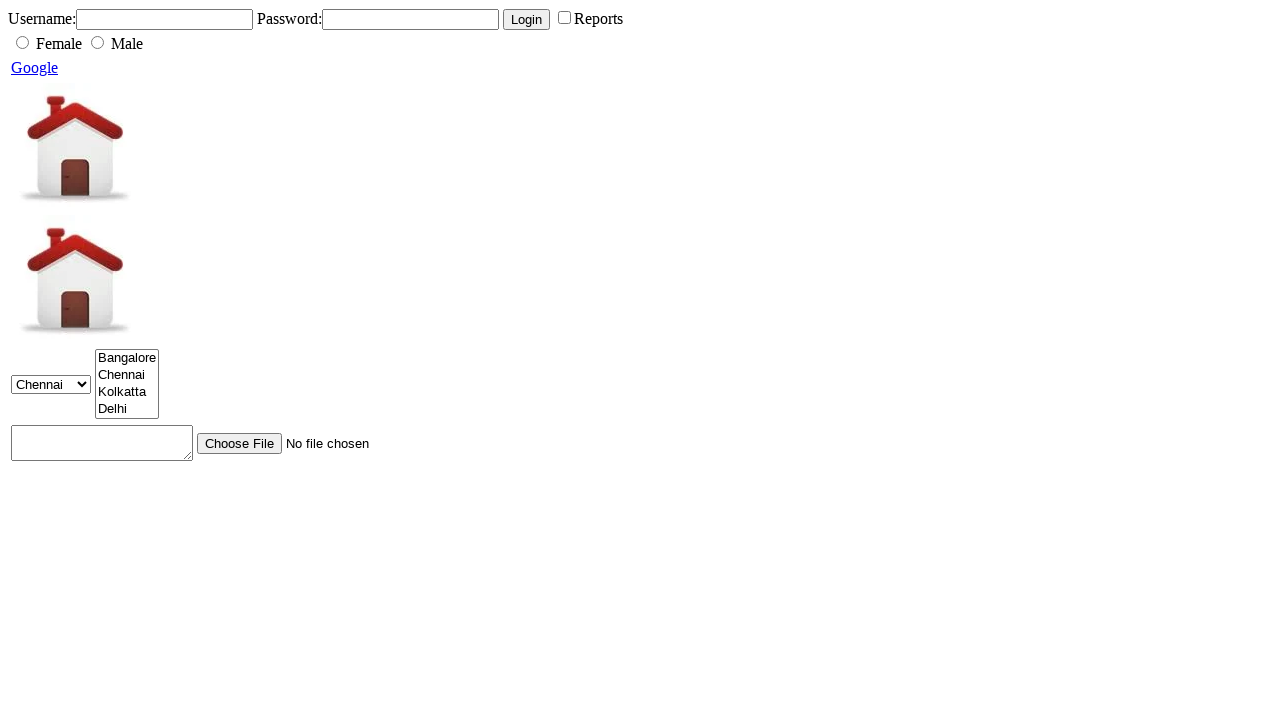